Tests drag and drop functionality on jQuery UI's droppable demo page by dragging an element from one location to another within an iframe using mouse movements.

Starting URL: https://jqueryui.com/droppable/

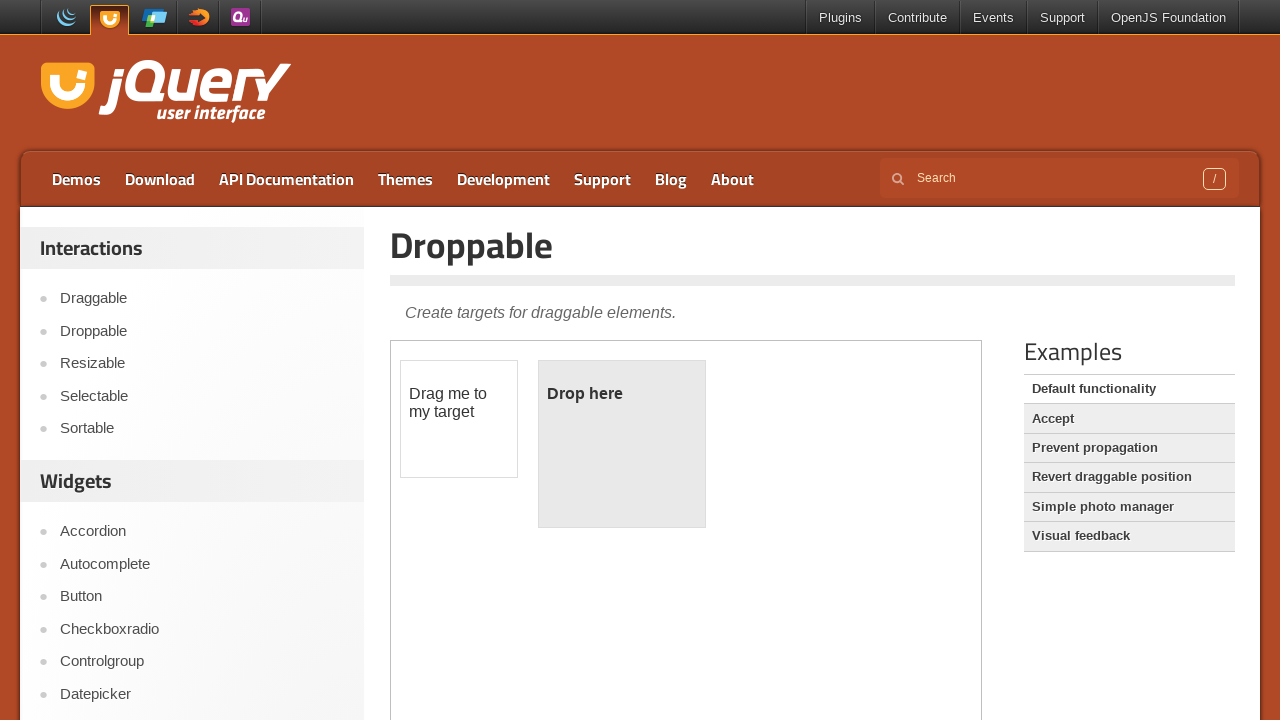

Located demo-frame iframe element
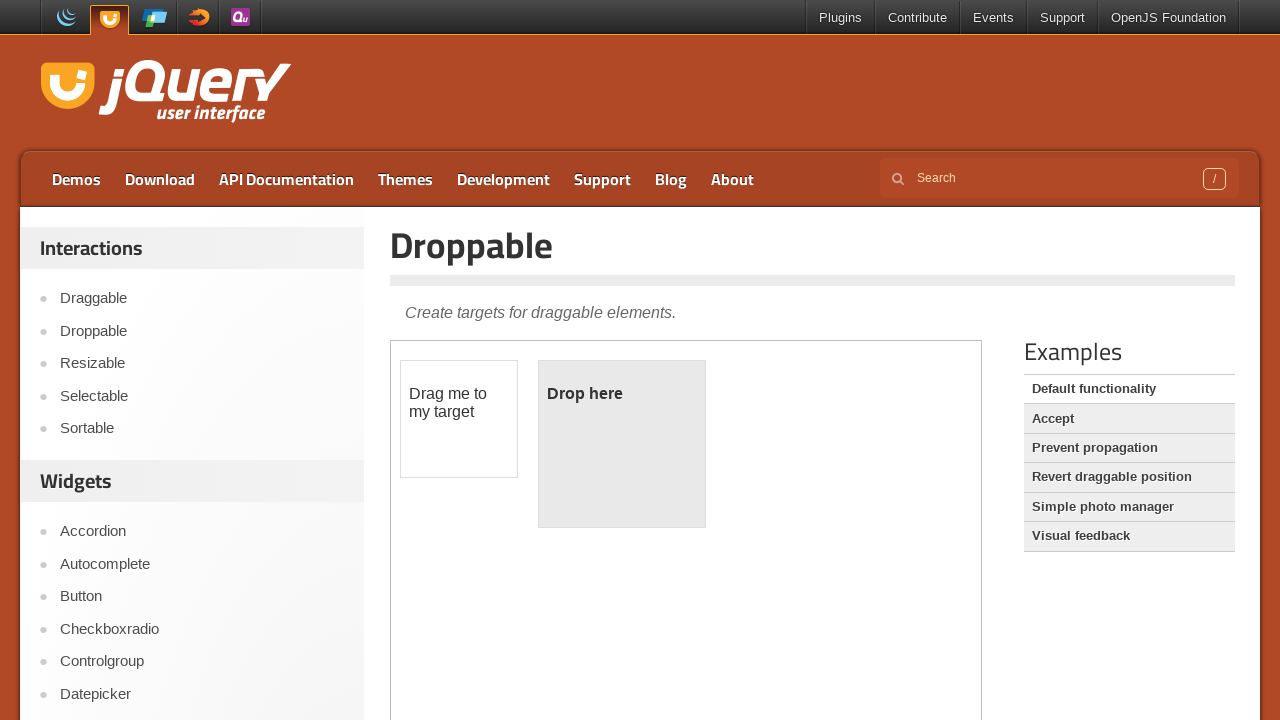

Retrieved content frame from iframe element
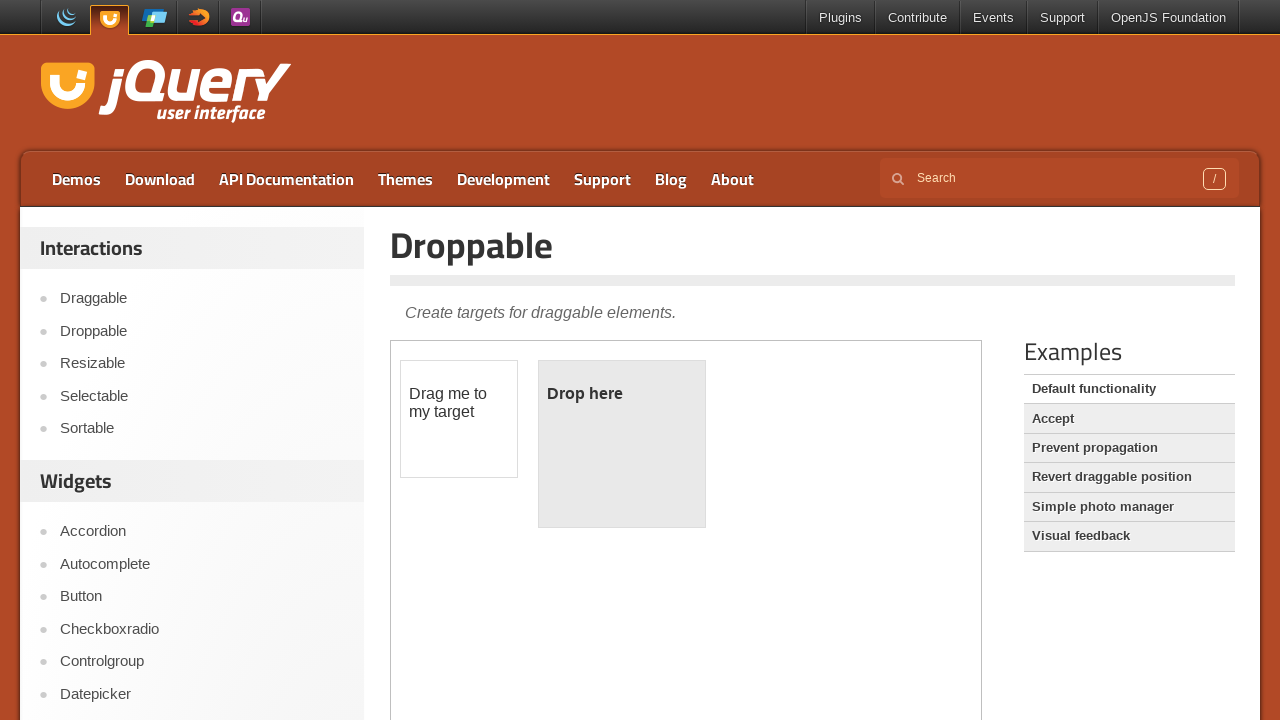

Located draggable element with id 'draggable' inside iframe
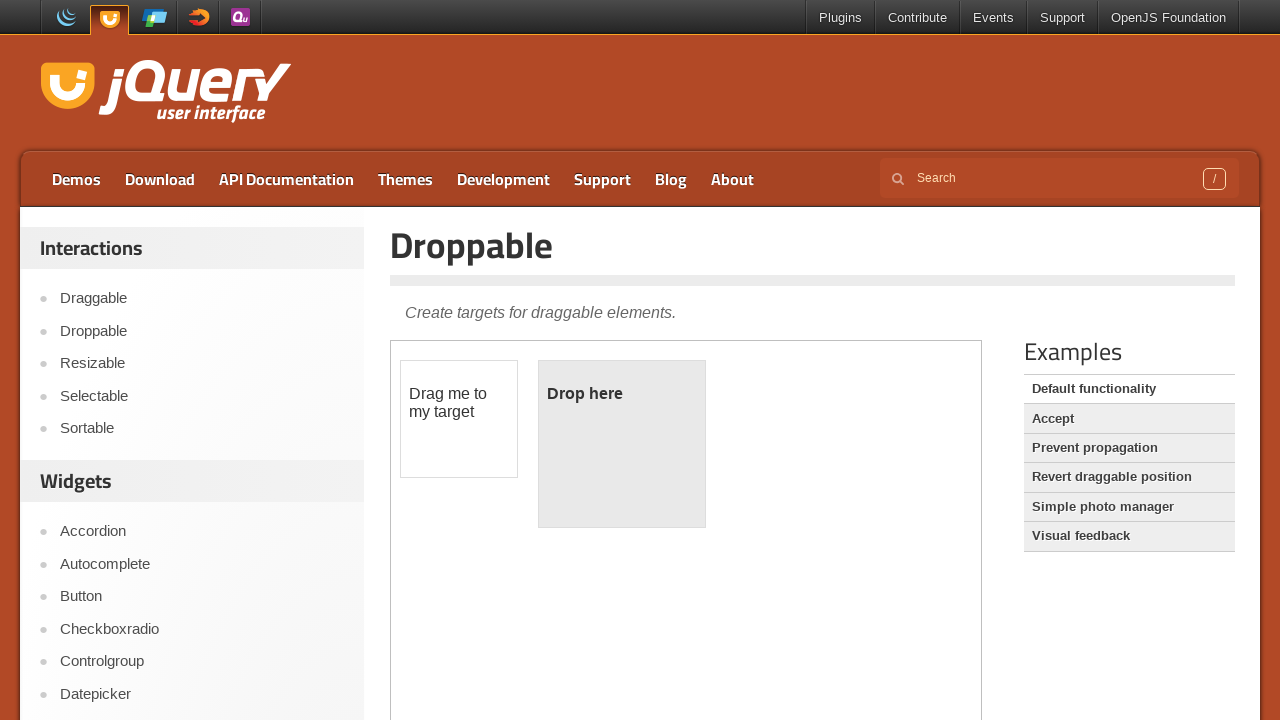

Located droppable element with id 'droppable' inside iframe
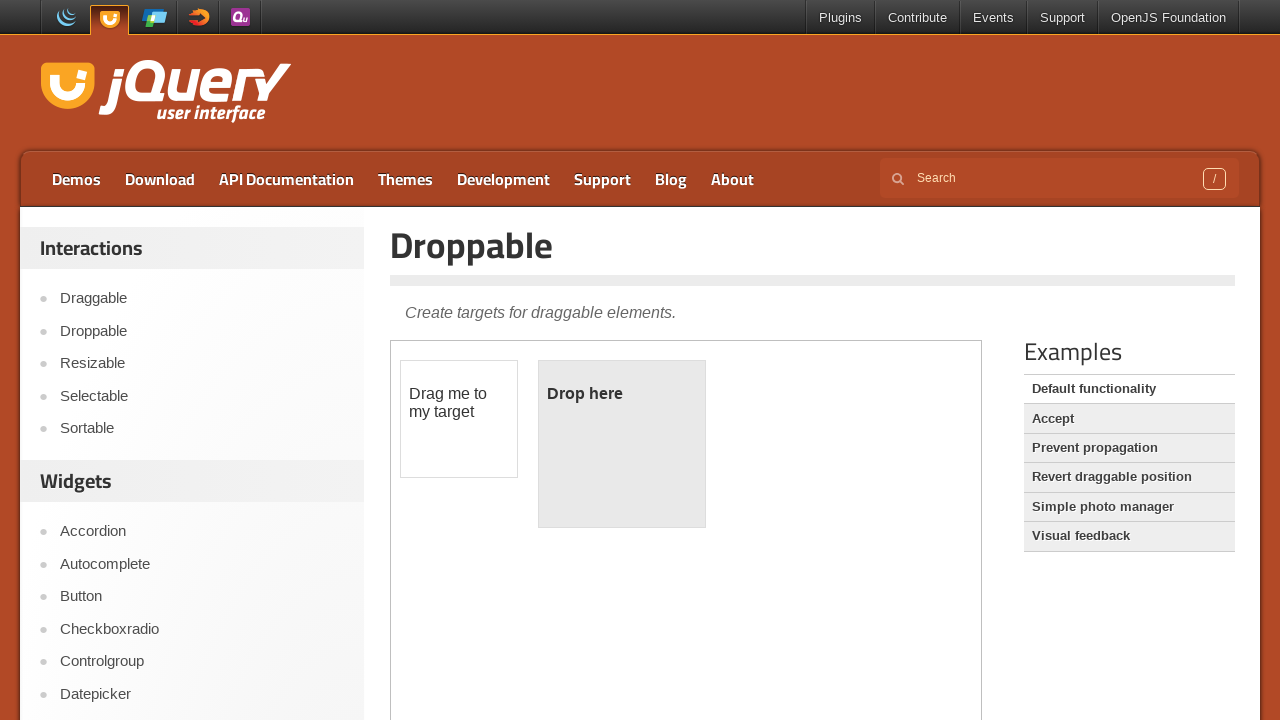

Retrieved bounding box coordinates for draggable element
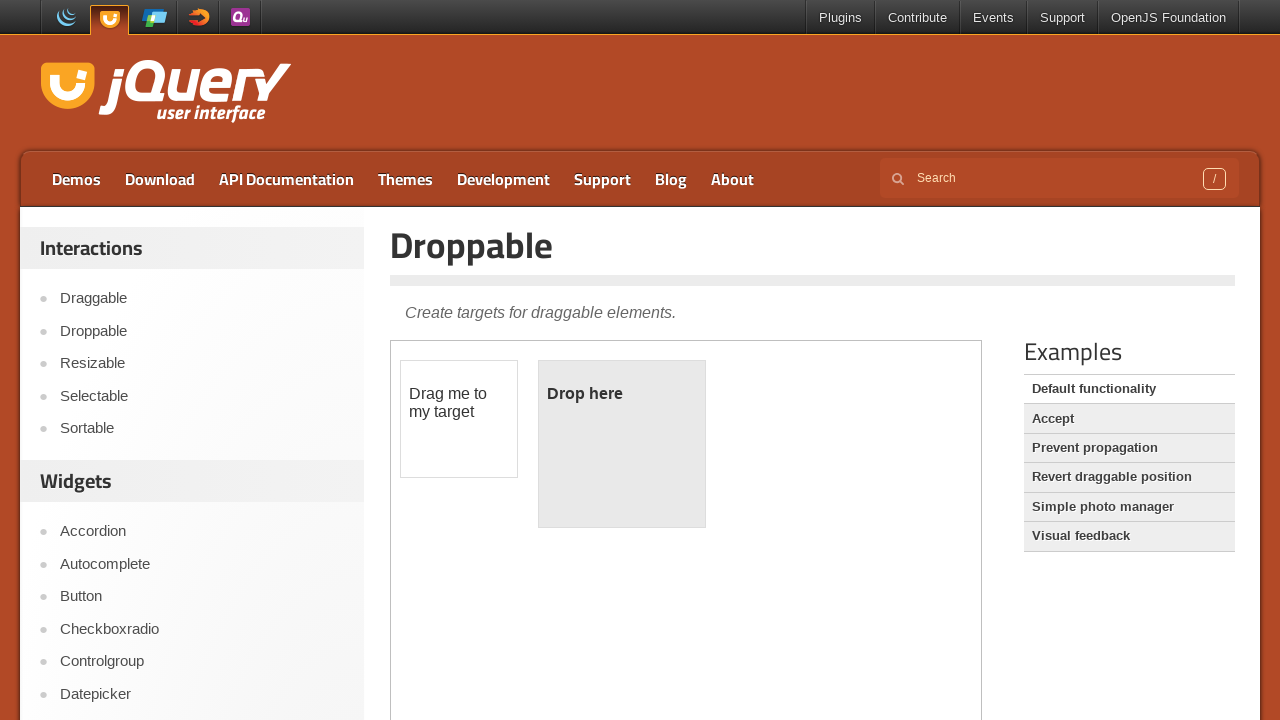

Retrieved bounding box coordinates for droppable element
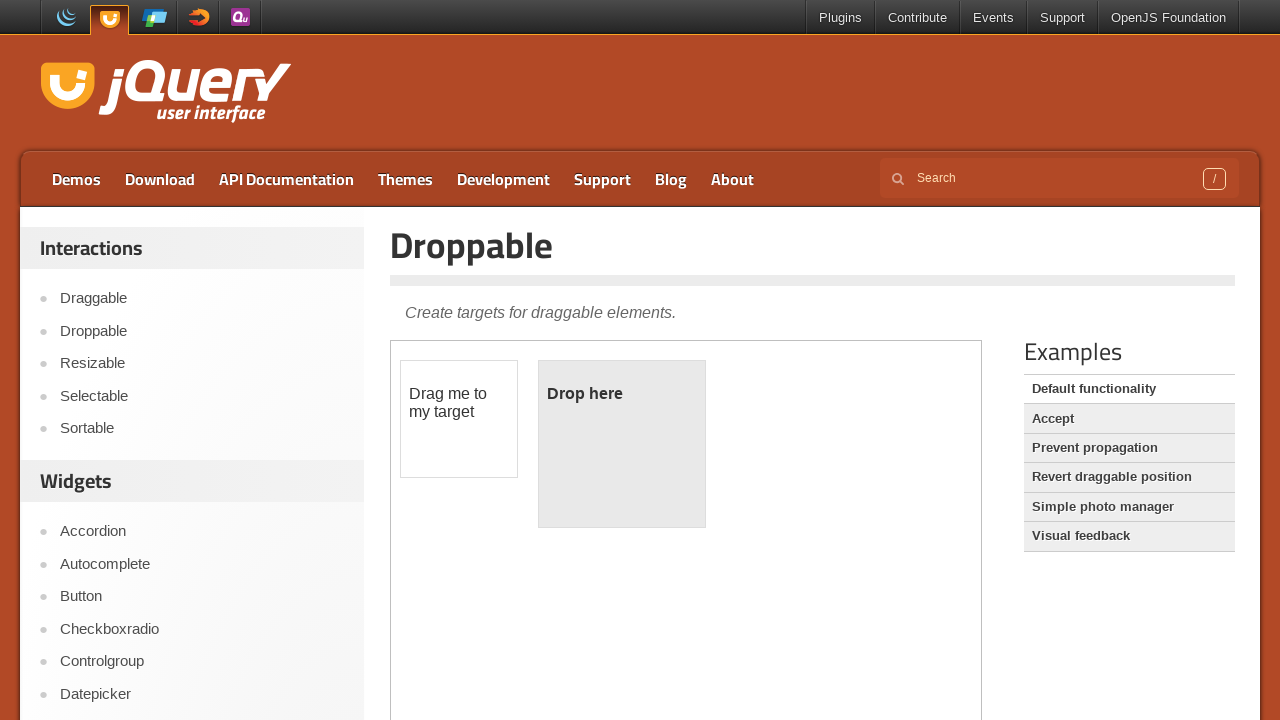

Moved mouse to center of draggable element at (459, 419)
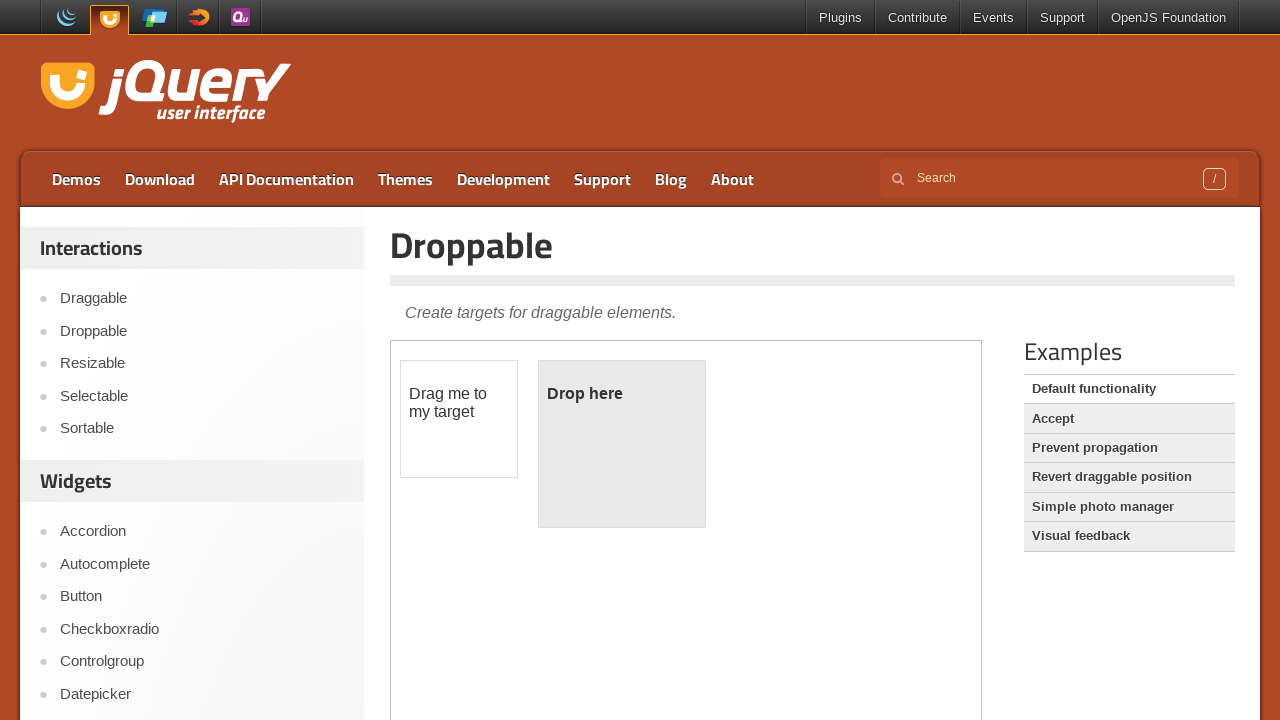

Pressed mouse button down to initiate drag at (459, 419)
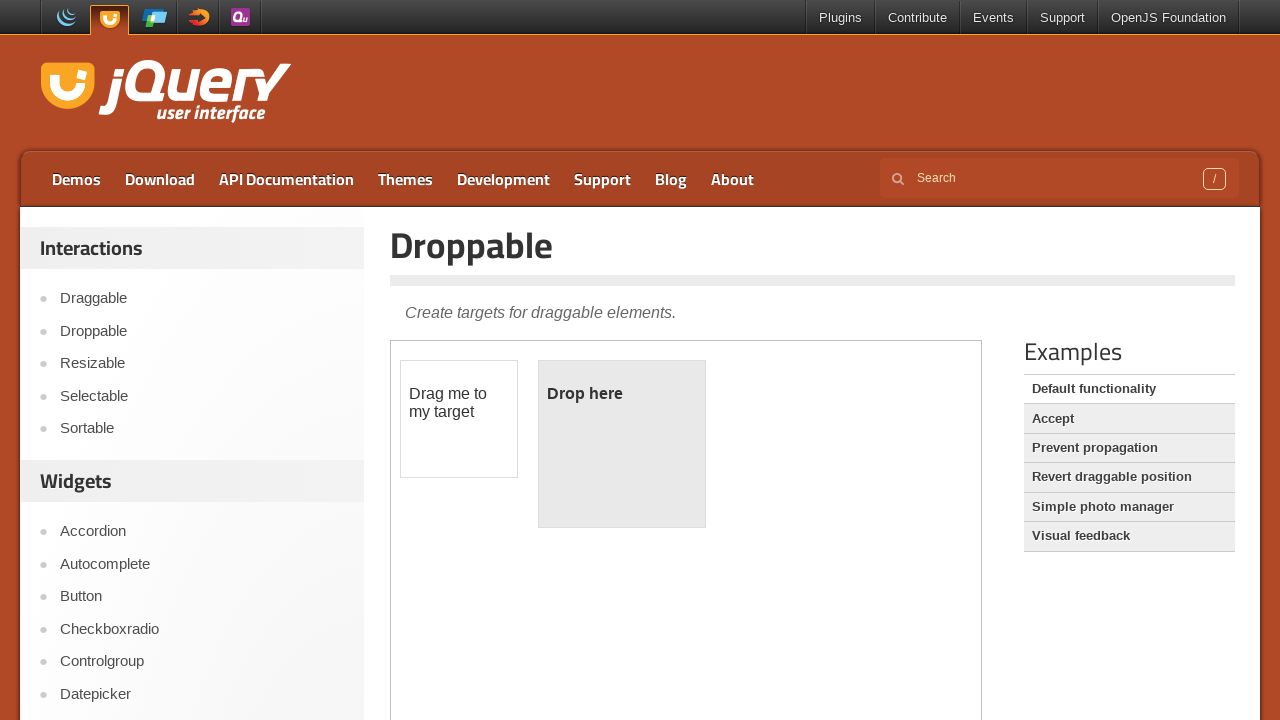

Dragged element to center of droppable target at (622, 444)
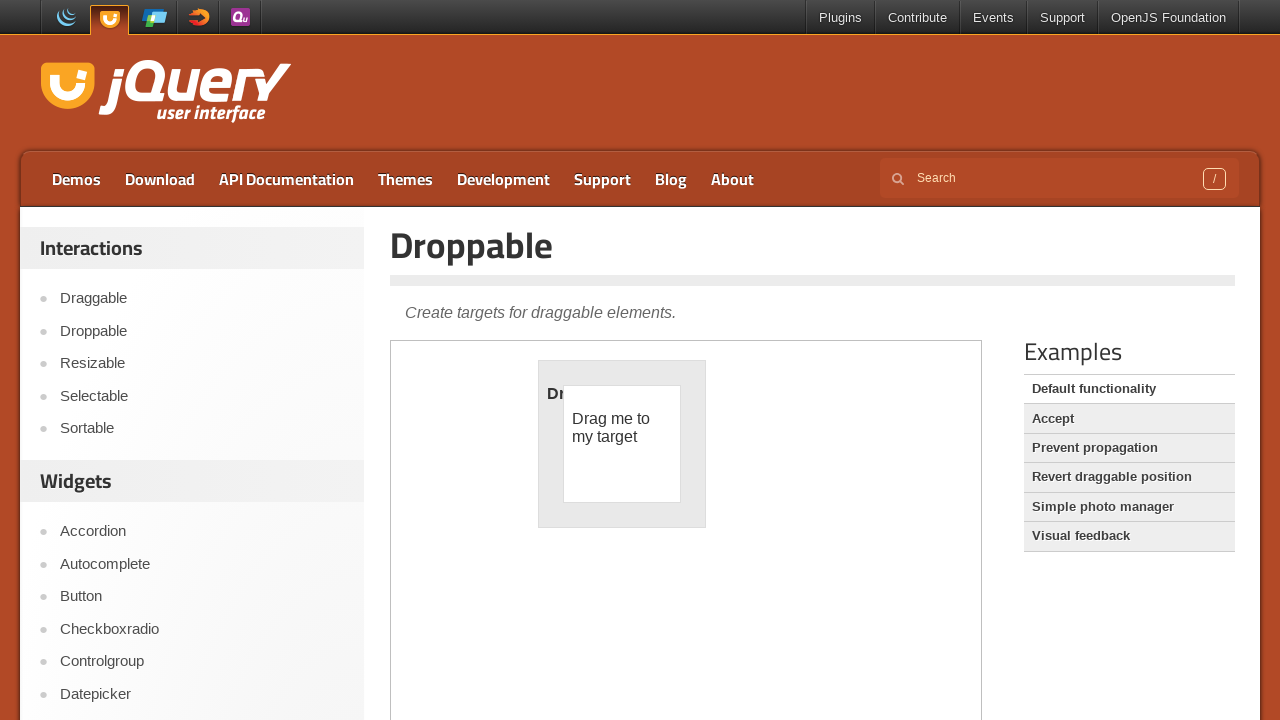

Released mouse button to complete drag and drop at (622, 444)
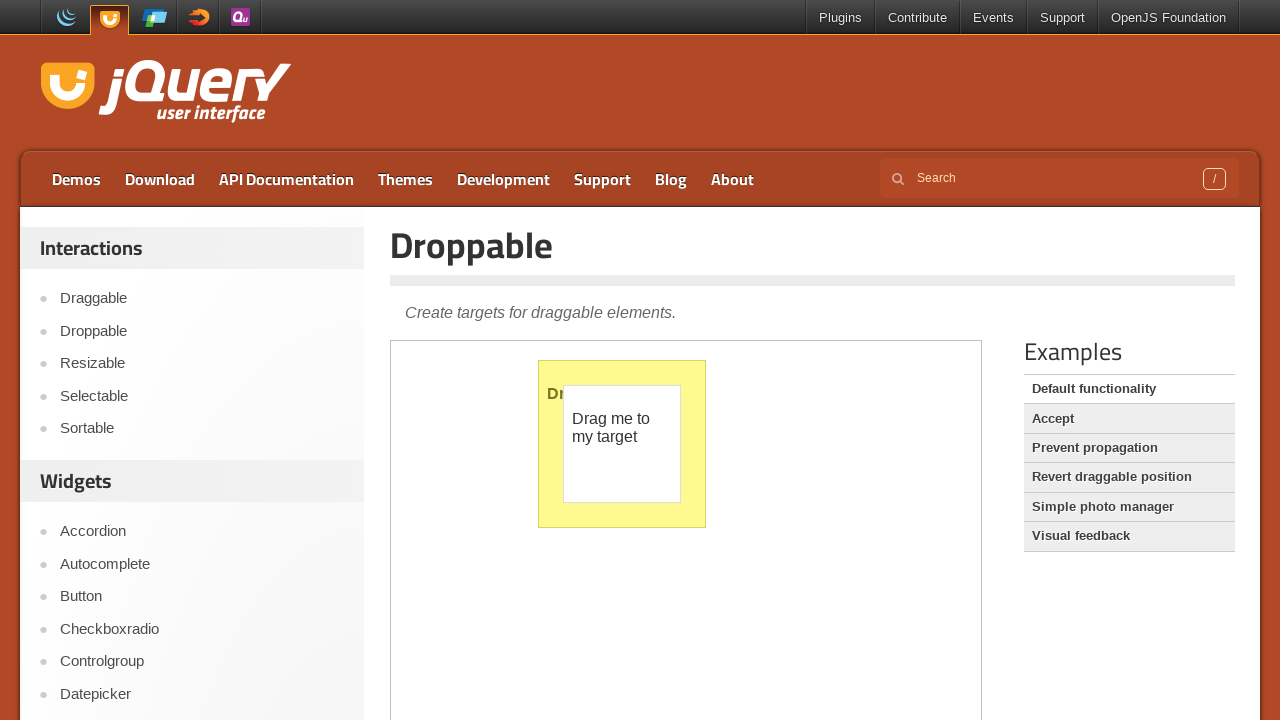

Confirmed demo-frame is still visible after drag and drop operation
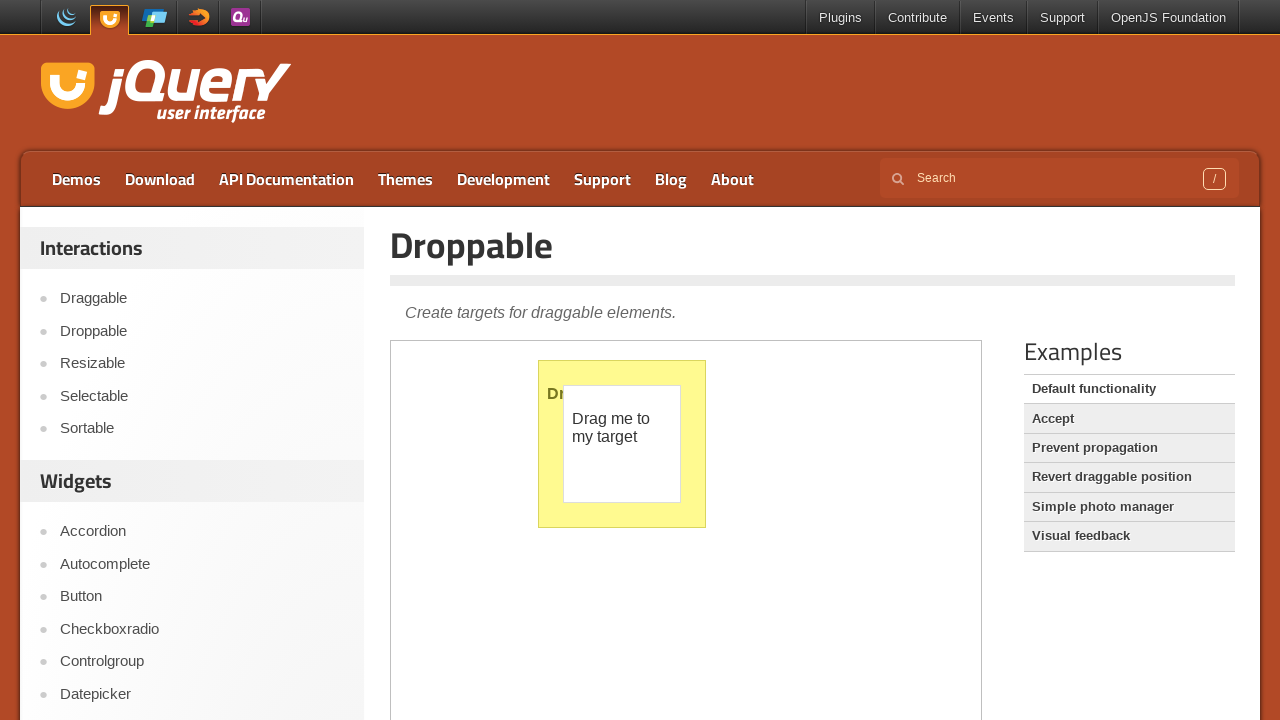

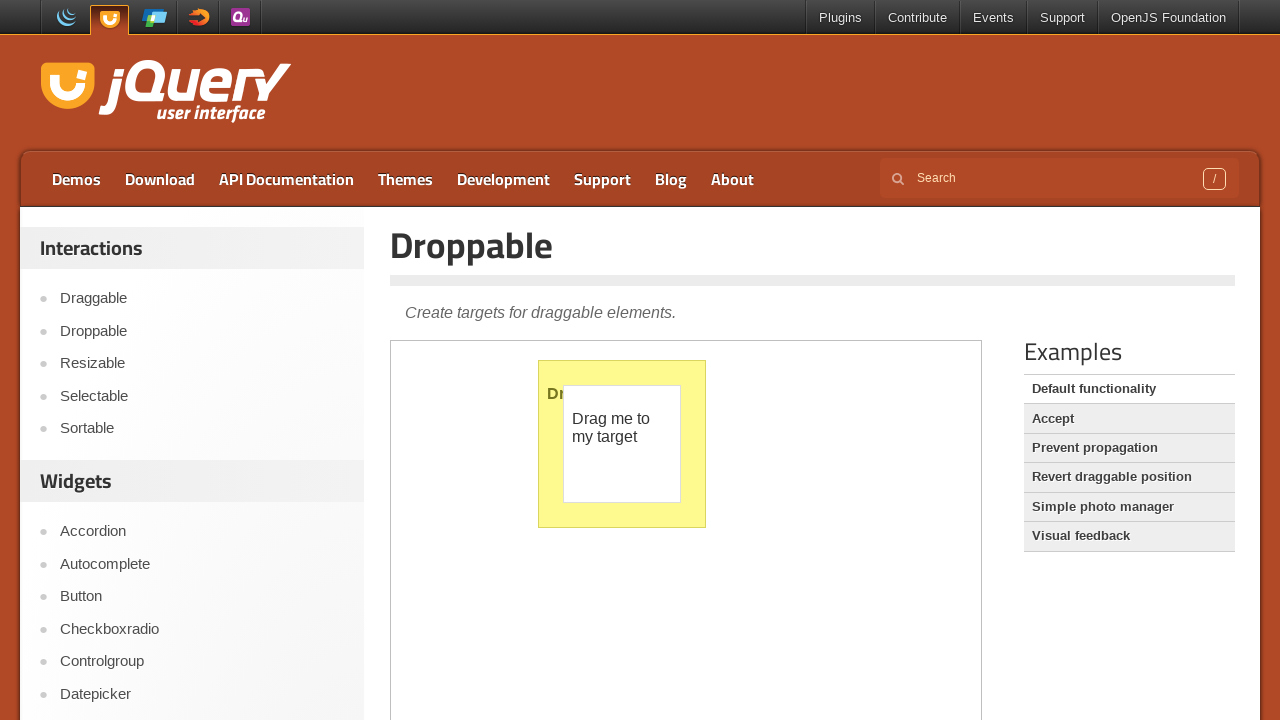